Tests window handling functionality by clicking a button that opens multiple windows and switching between them

Starting URL: https://leafground.com/window.xhtml

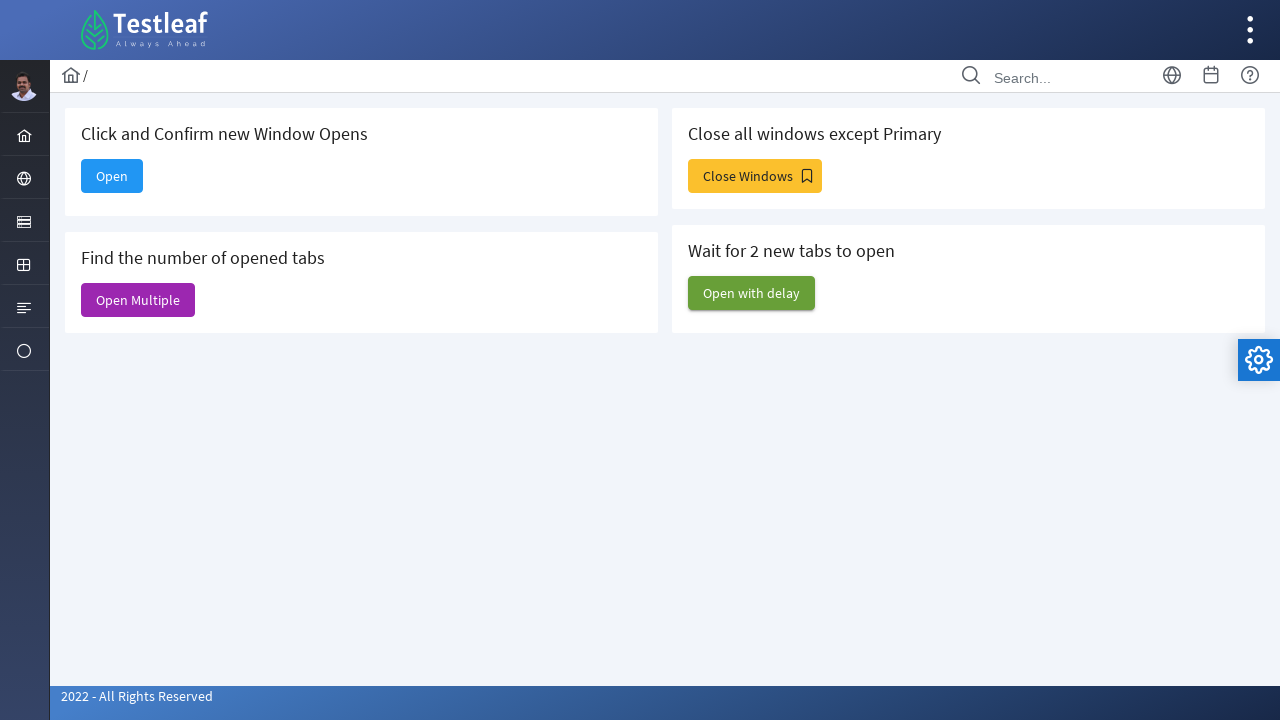

Clicked button to open multiple windows at (755, 176) on xpath=//span[text()='Close Windows']
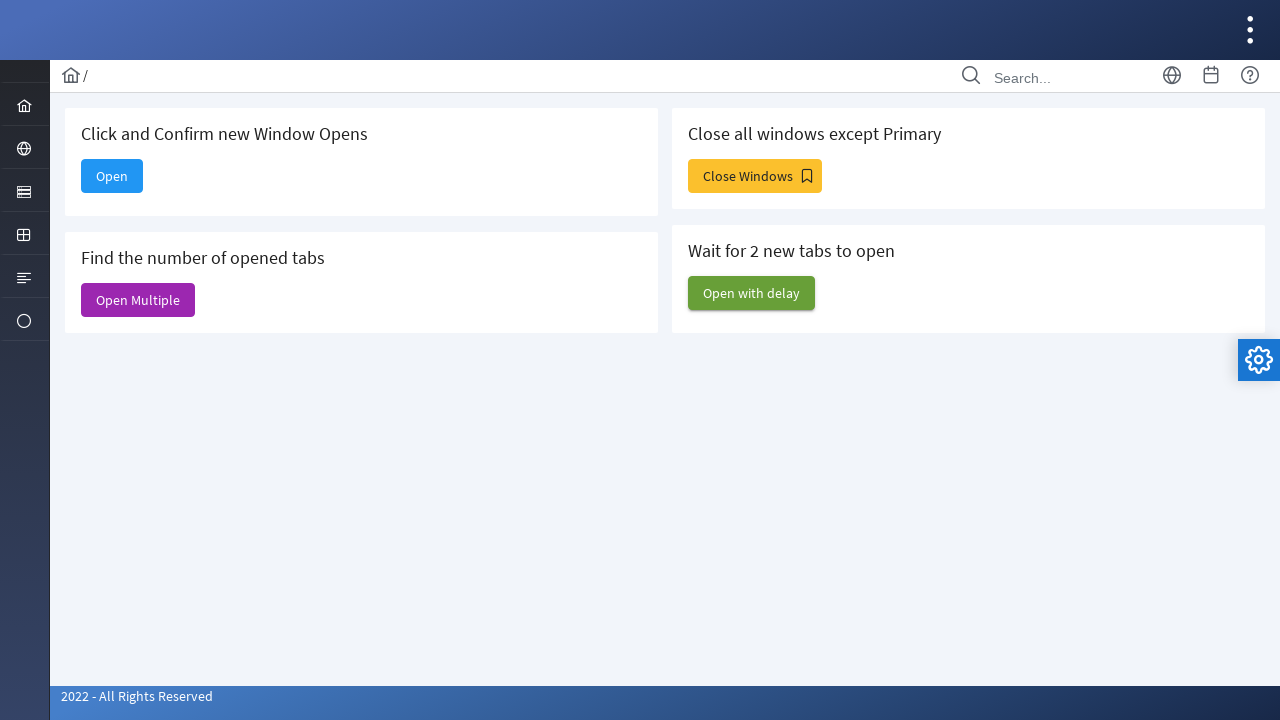

Waited 1 second for new windows to open
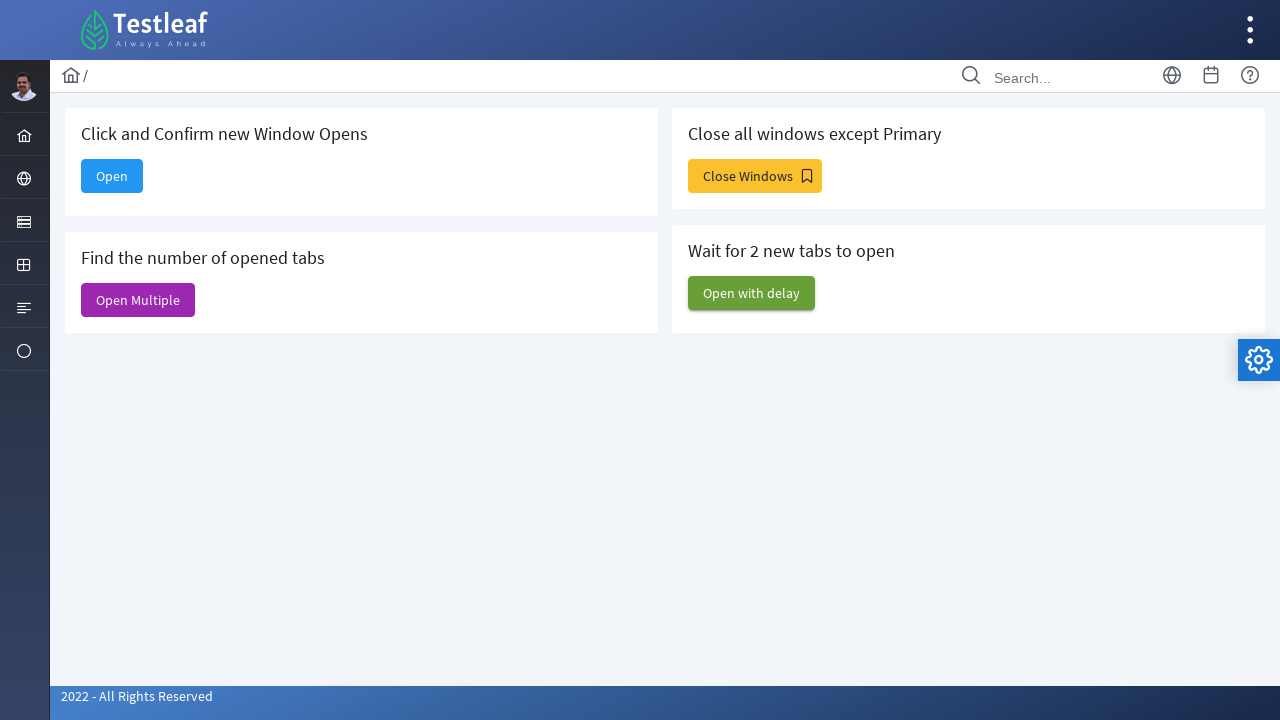

Retrieved all open pages from context
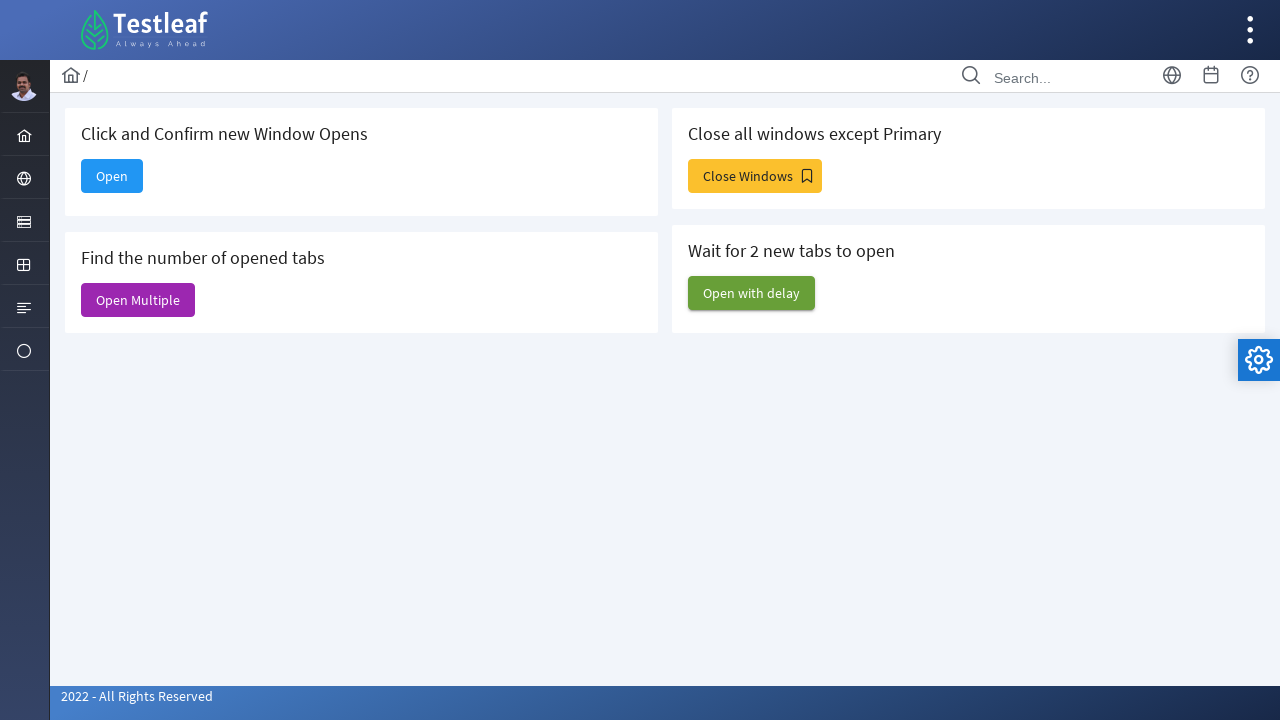

Identified fourth window (index 3)
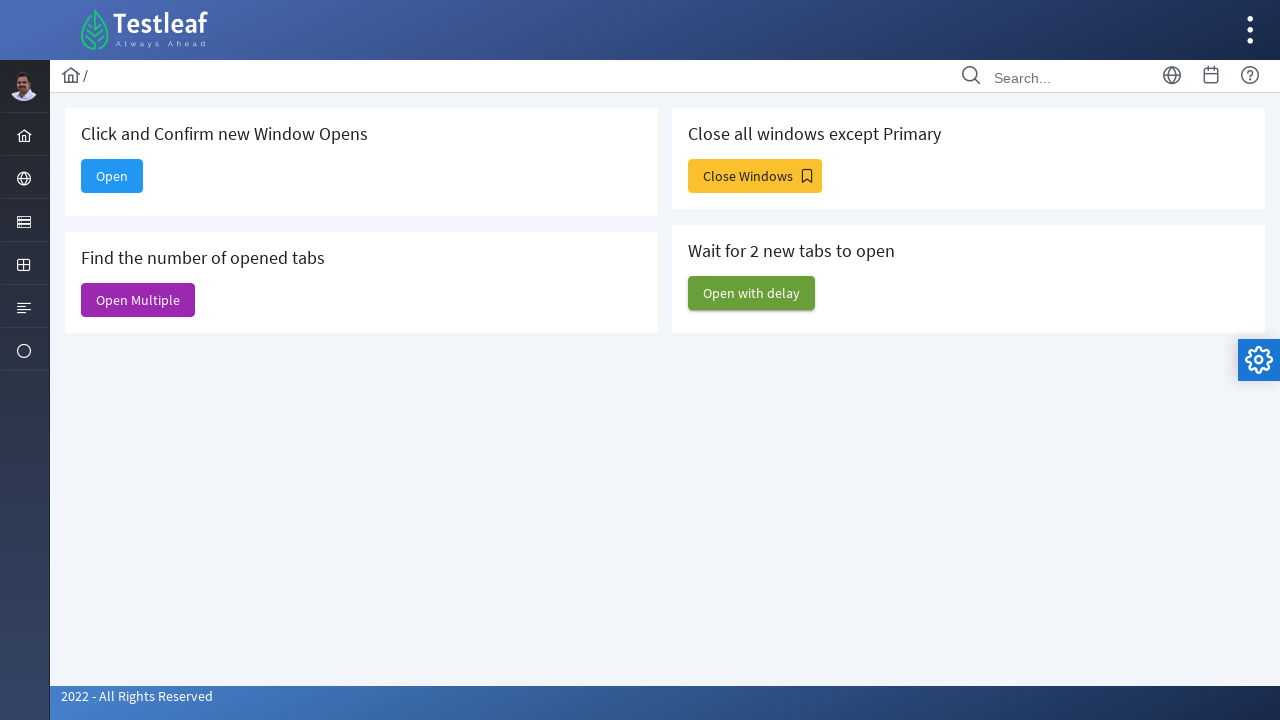

Brought fourth window to front
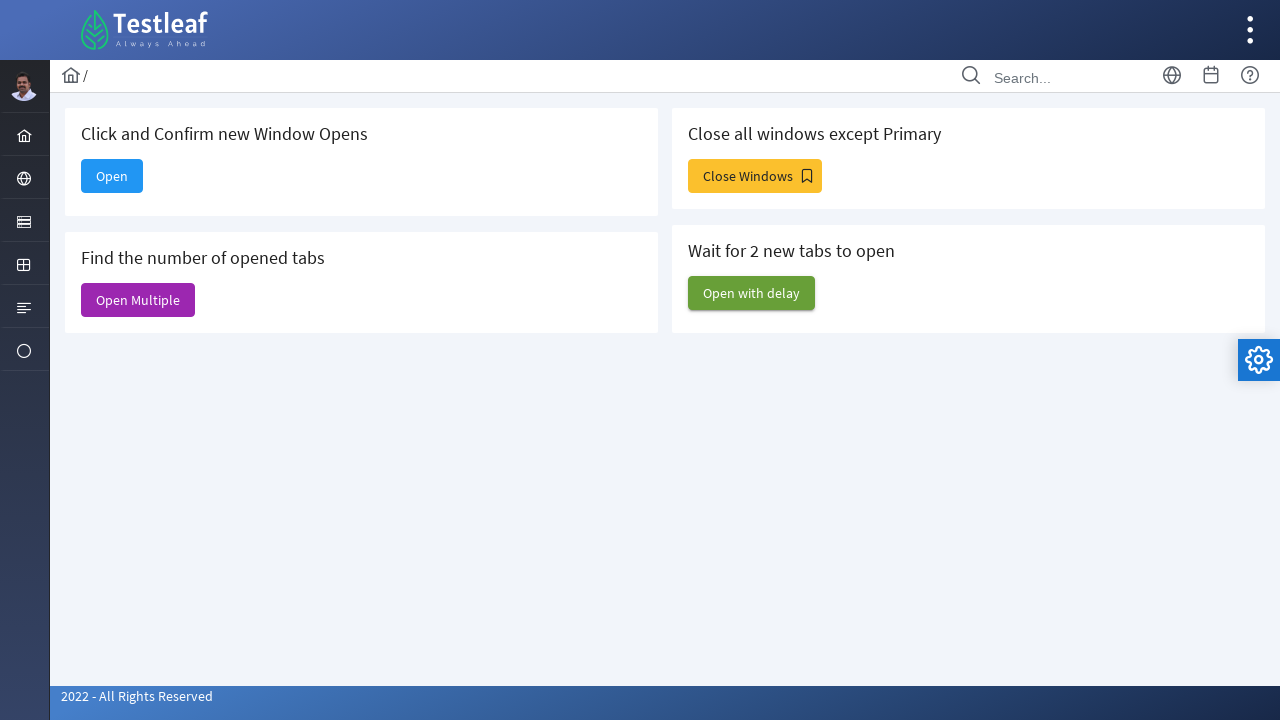

Identified first window (index 0)
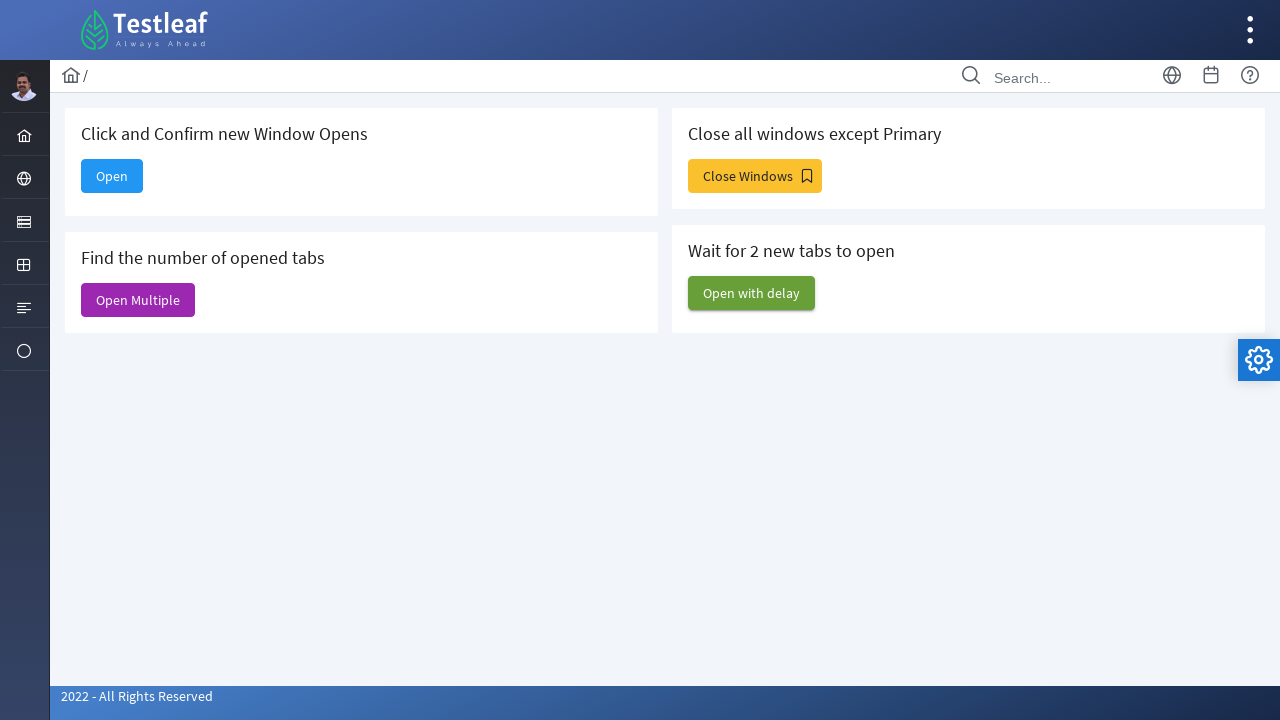

Switched back to first window
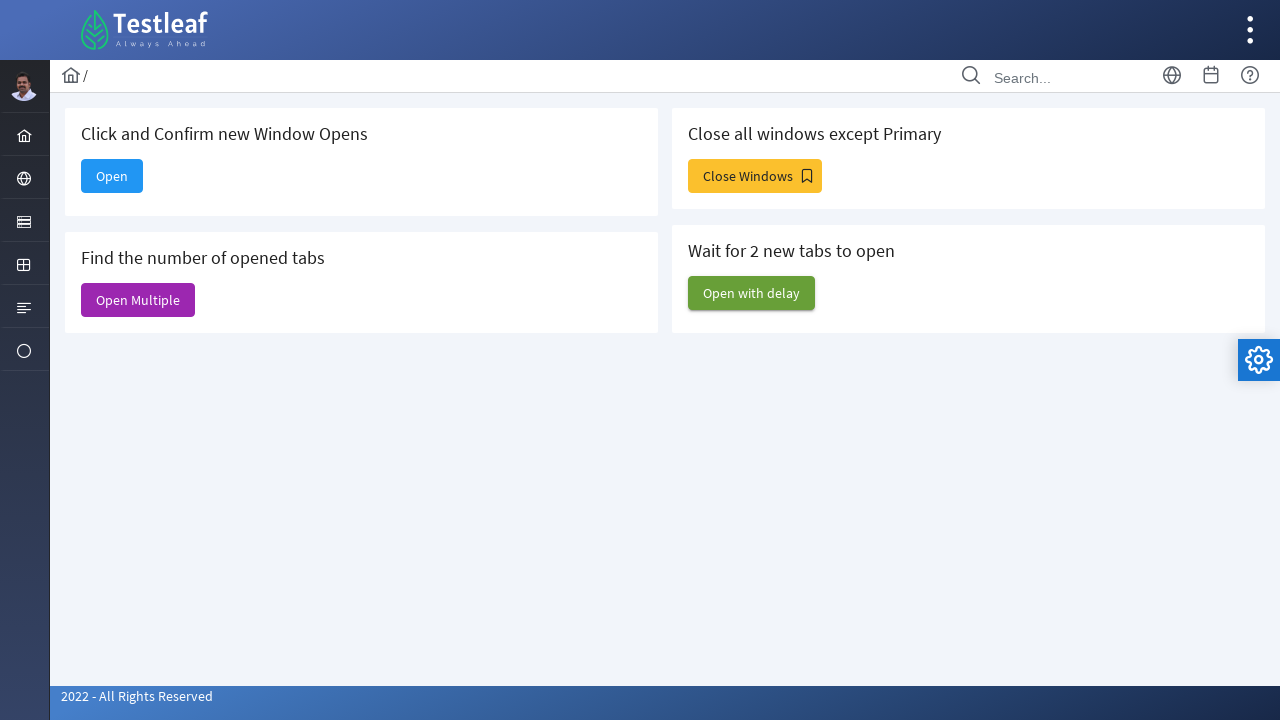

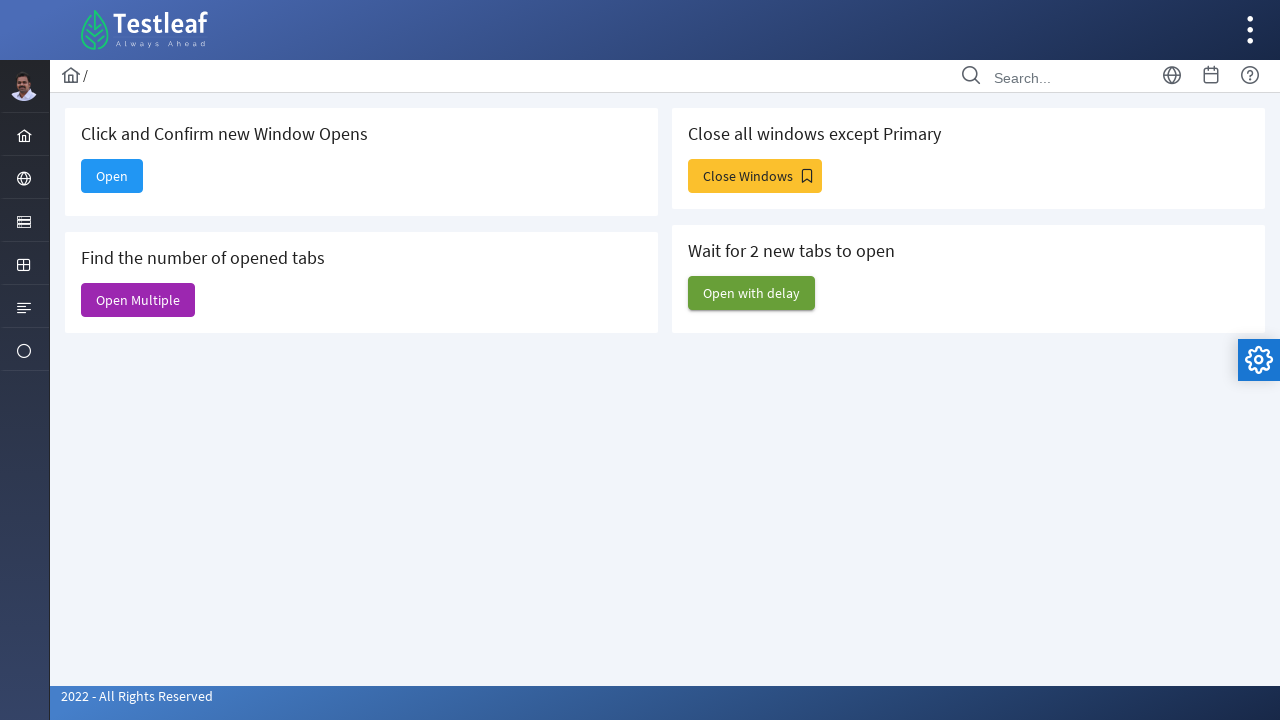